Tests window handling functionality by clicking a button that opens a new tab, switching to the new tab, and verifying the page header text

Starting URL: https://www.hyrtutorials.com/p/window-handles-practice.html

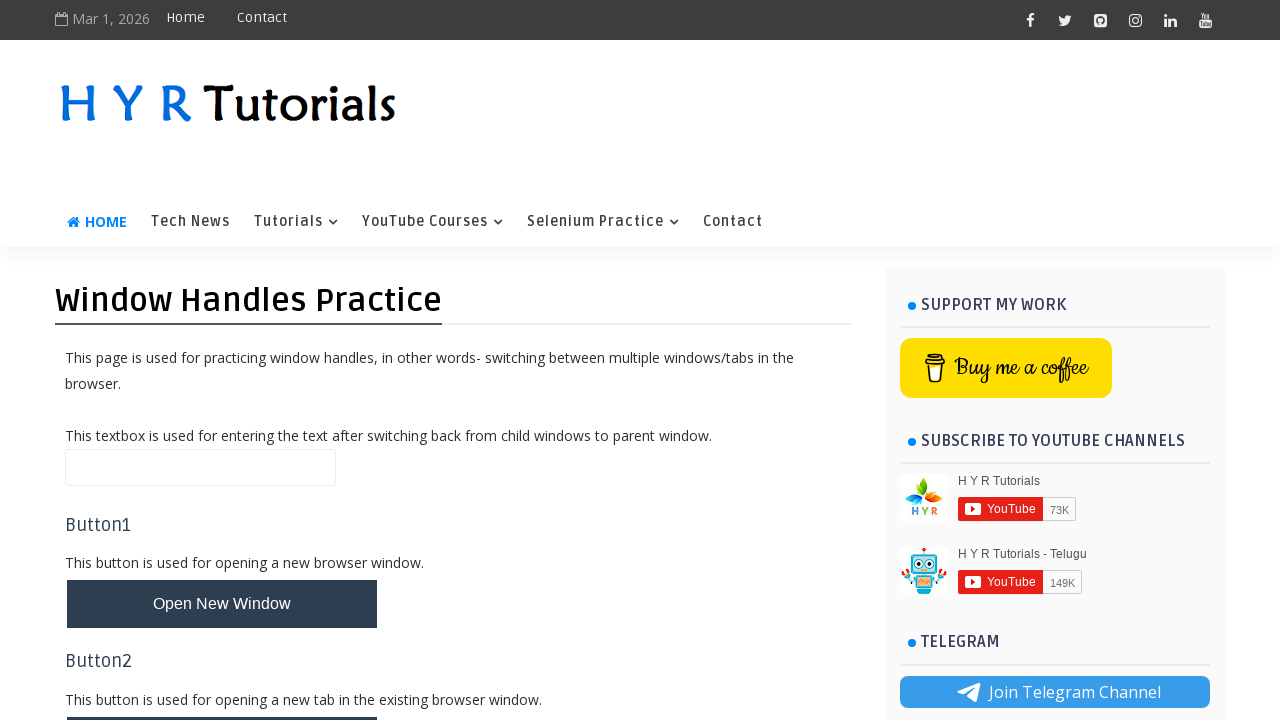

Clicked button to open new tab at (222, 696) on #newTabBtn
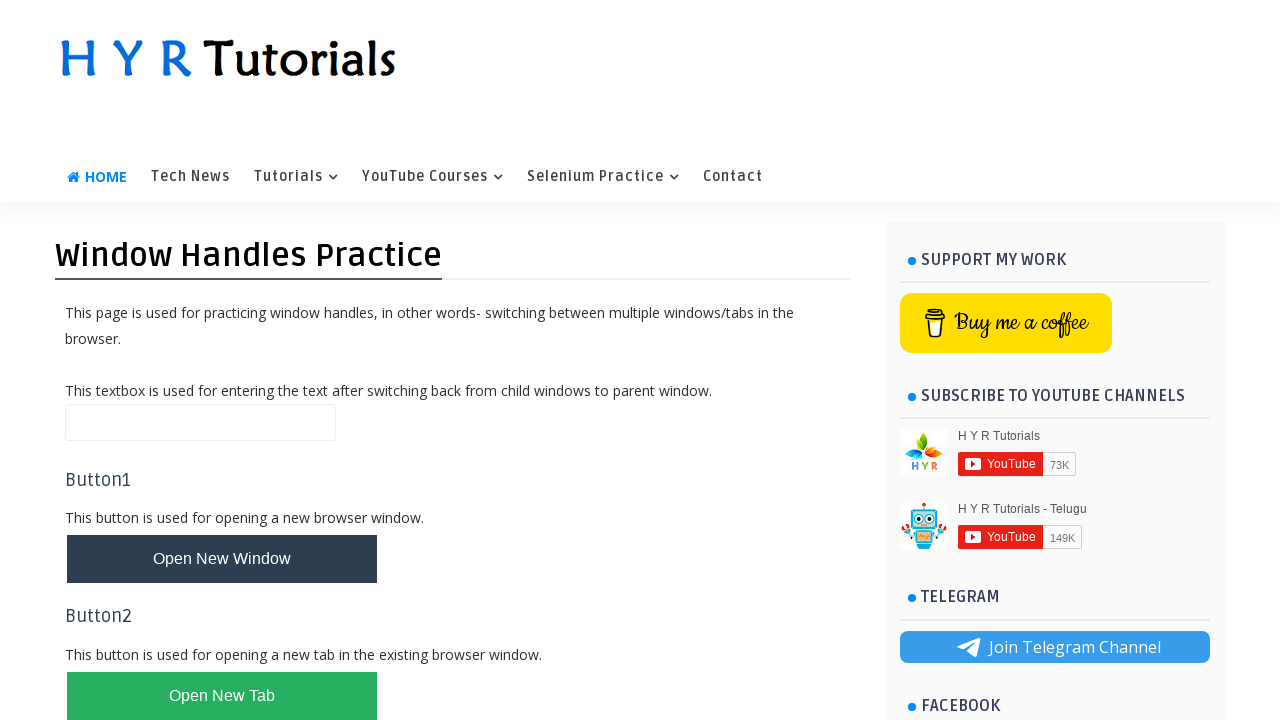

Captured new tab/page object
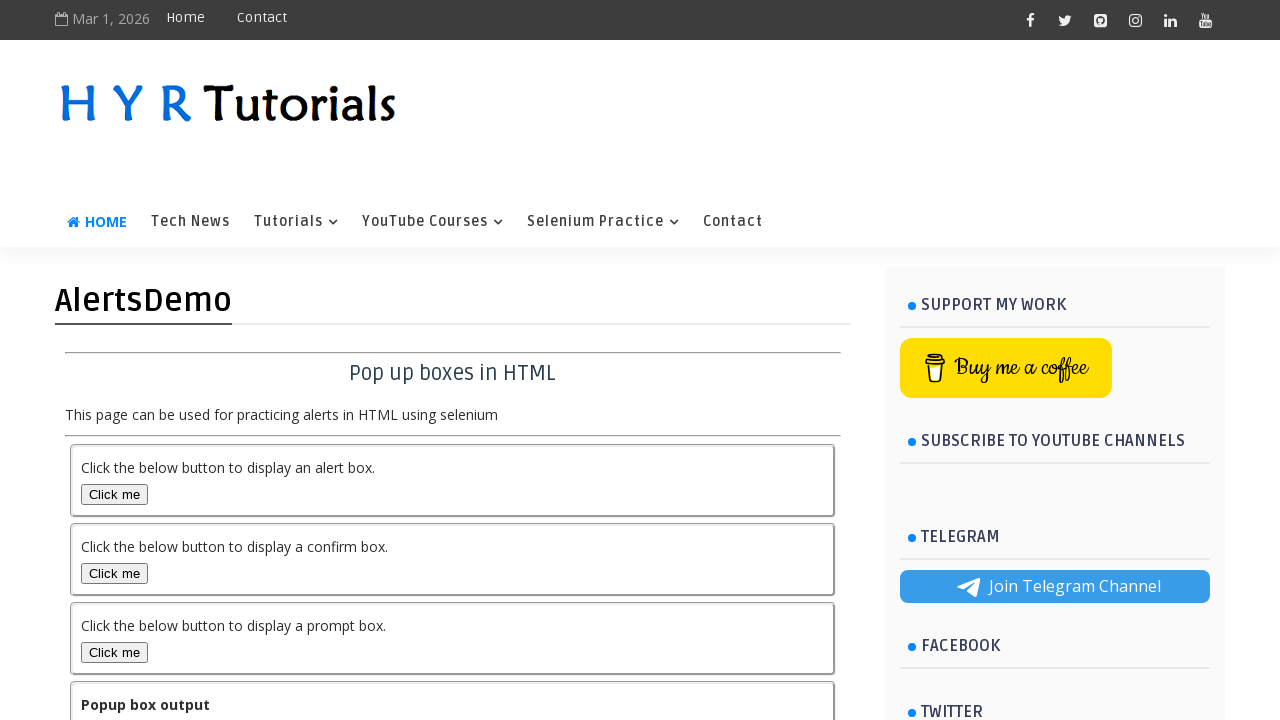

New page finished loading
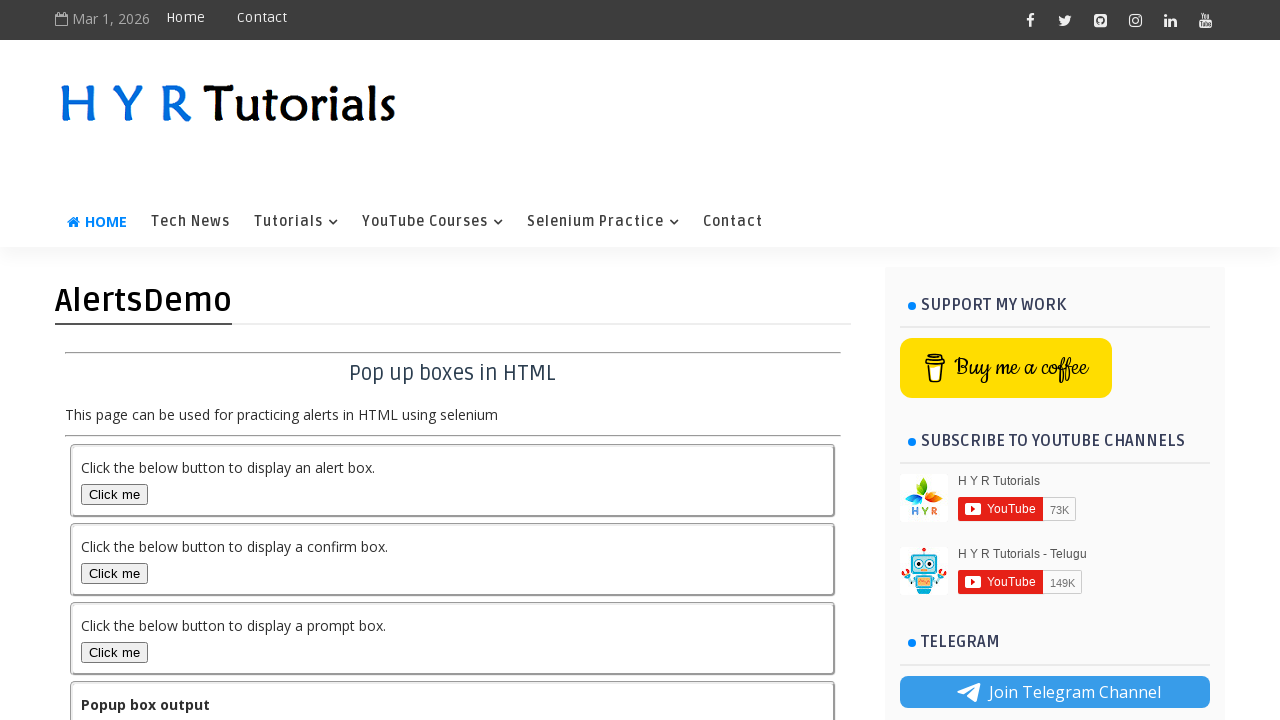

Retrieved header text: '
AlertsDemo
'
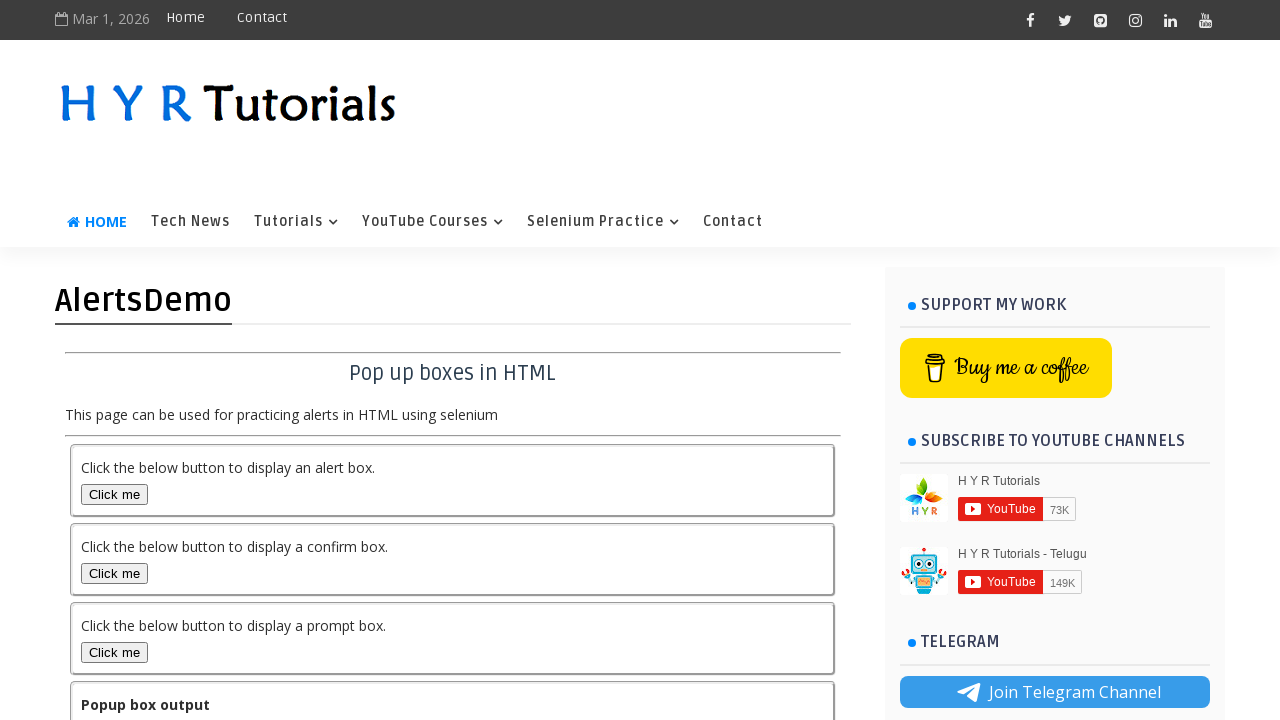

Printed header text to console
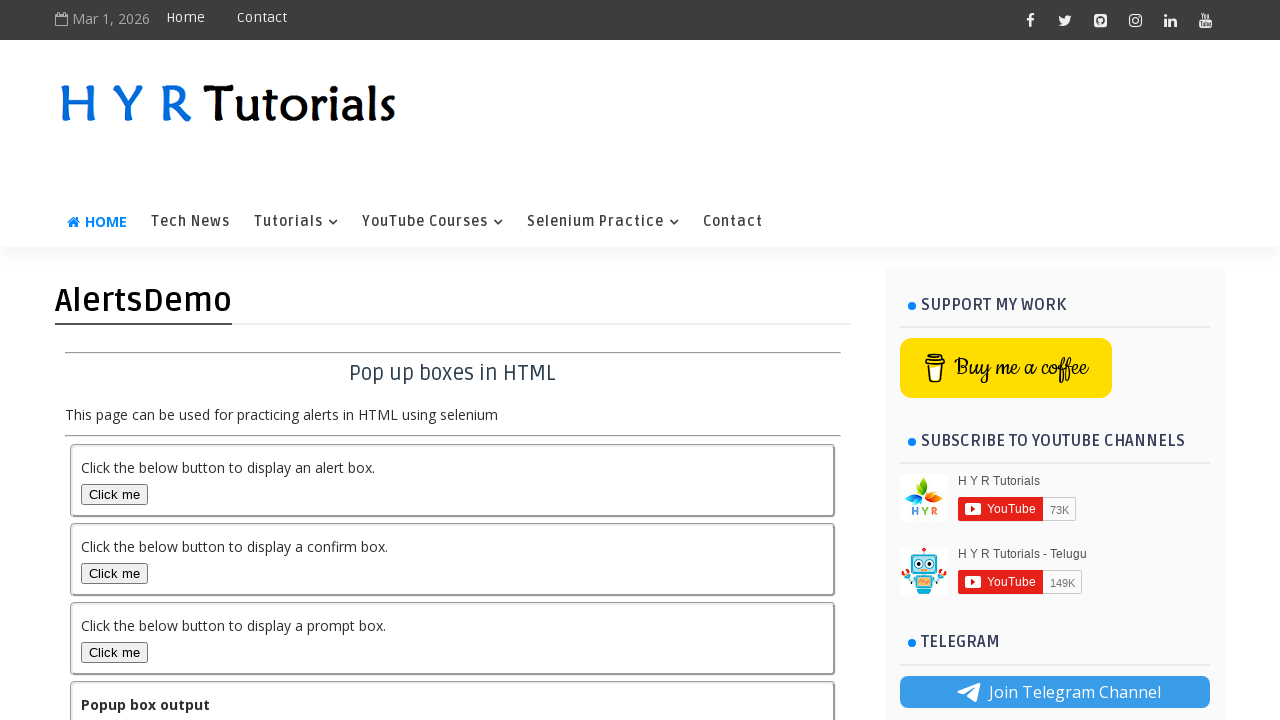

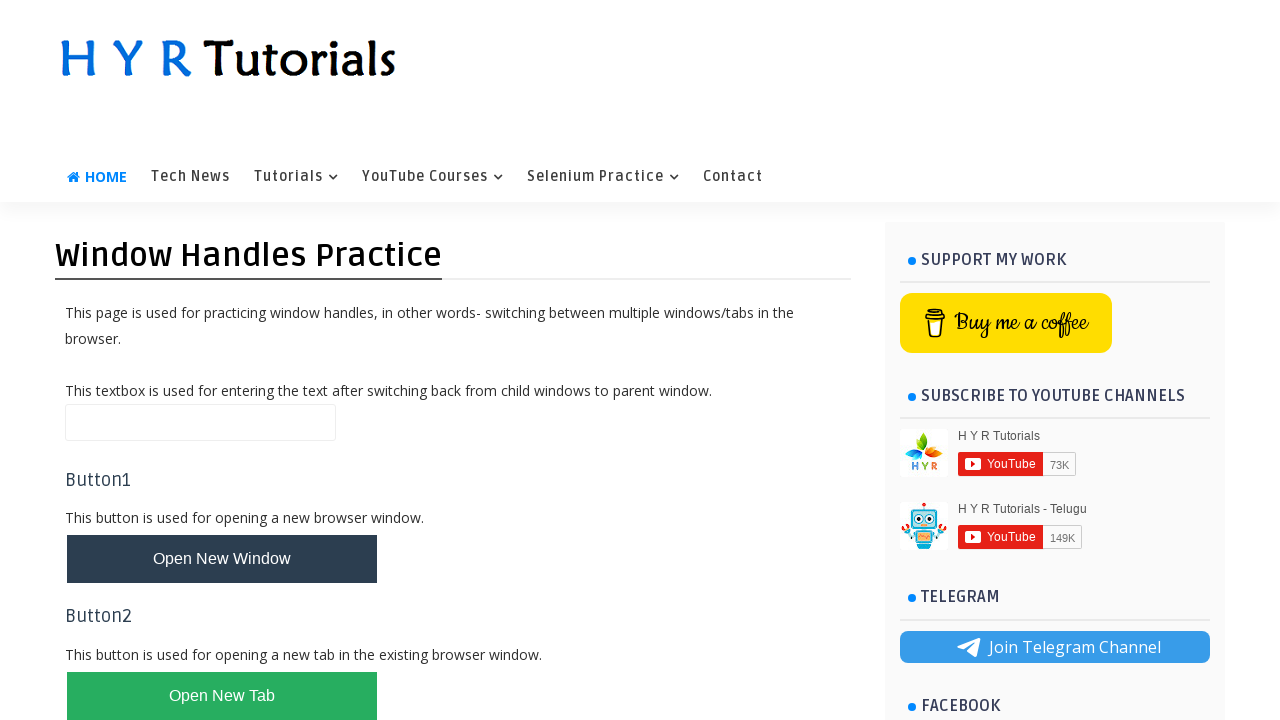